Tests E-Prime checker with possessive forms of names

Starting URL: https://www.exploratorytestingacademy.com/app/

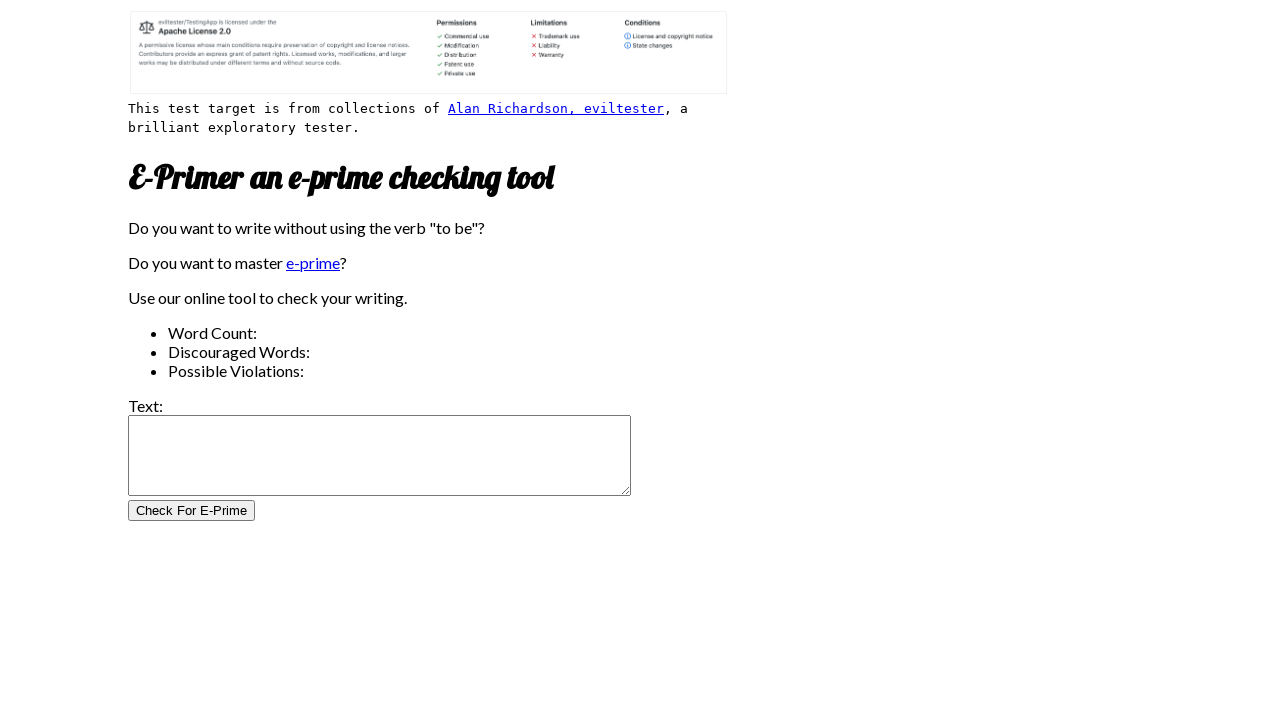

Filled input field with possessive forms of names: Hanna's, Esa's, Meera's, Süëss-O'Reggio's, and Okechukwu's on #inputtext
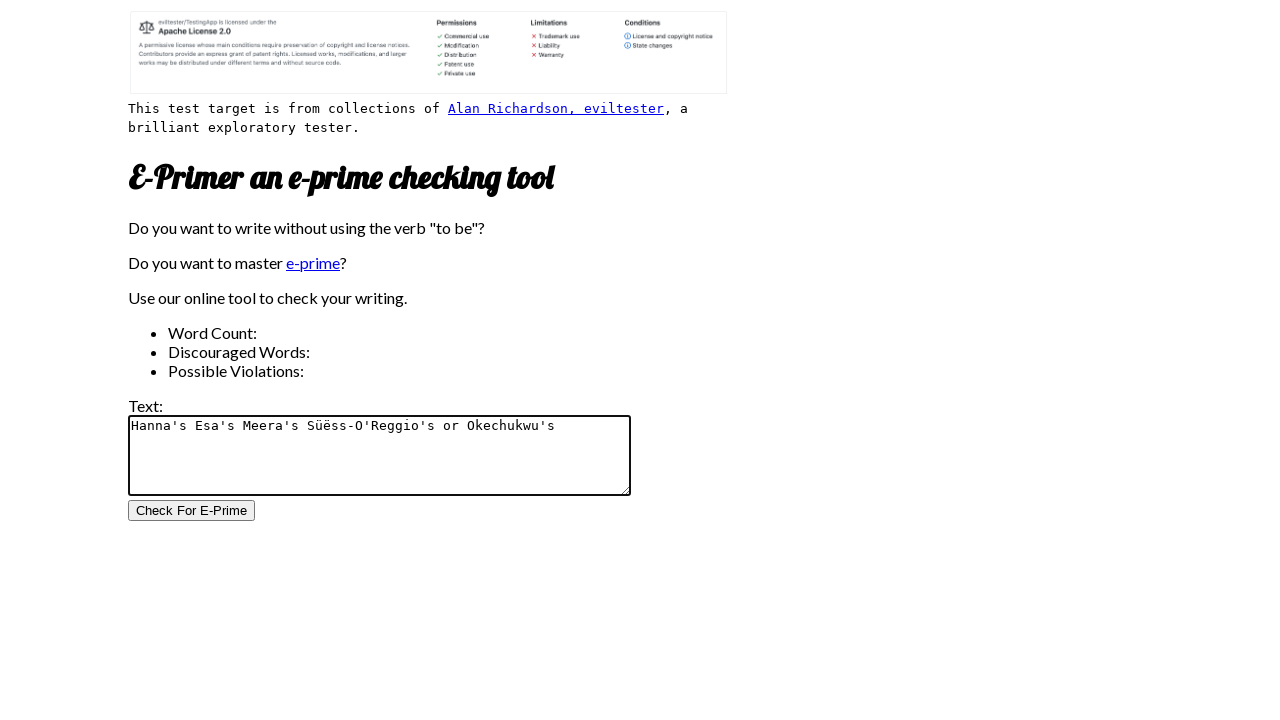

Clicked the Check for E-Prime button at (192, 511) on #CheckForEPrimeButton
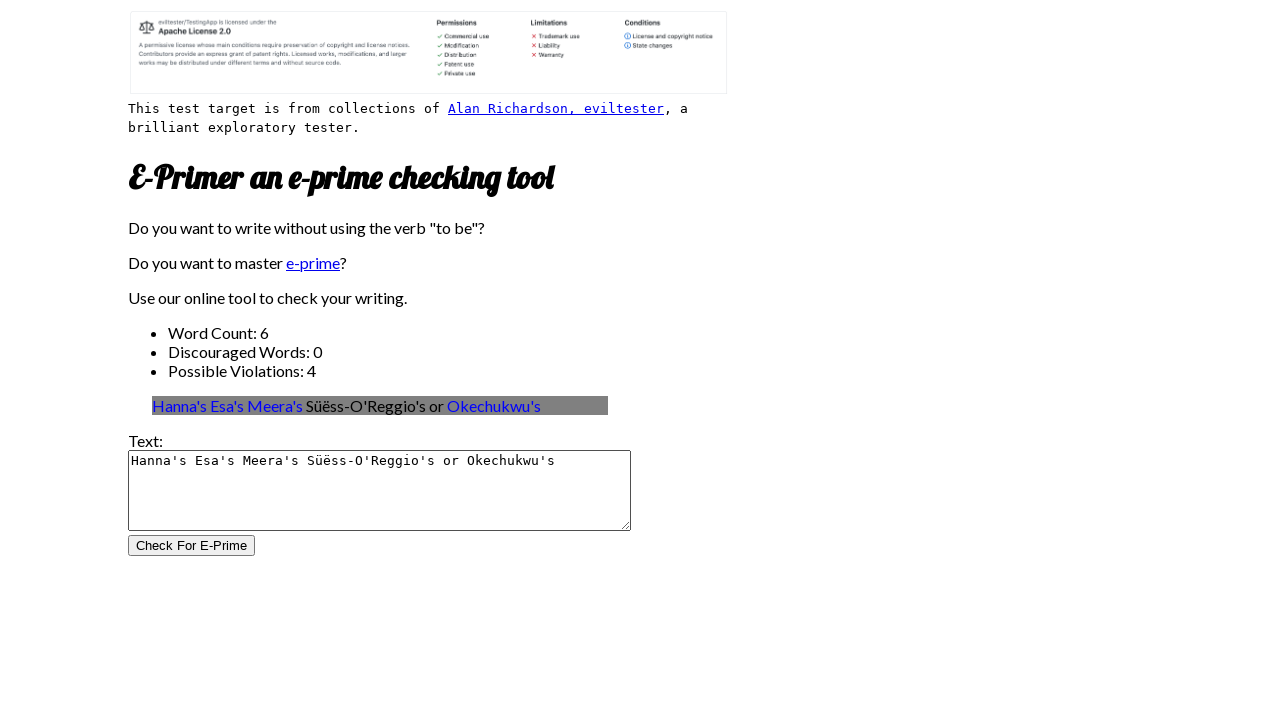

Waited for results to load - word count selector appeared
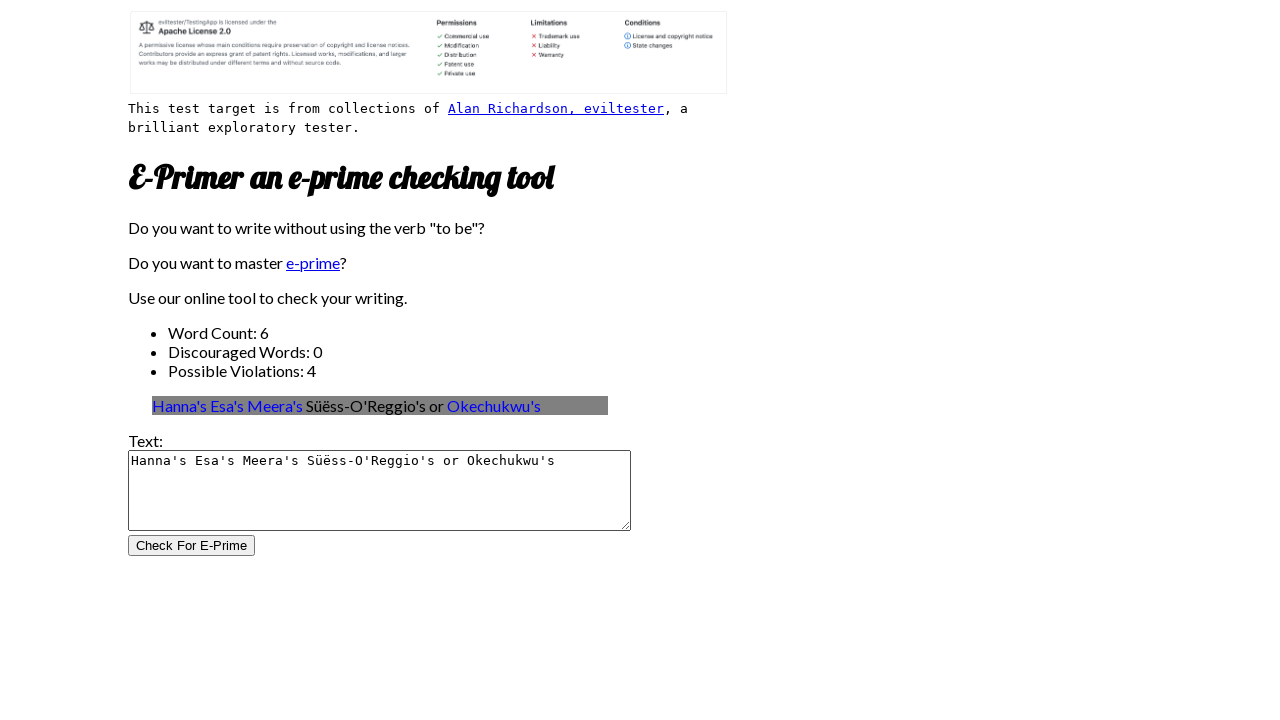

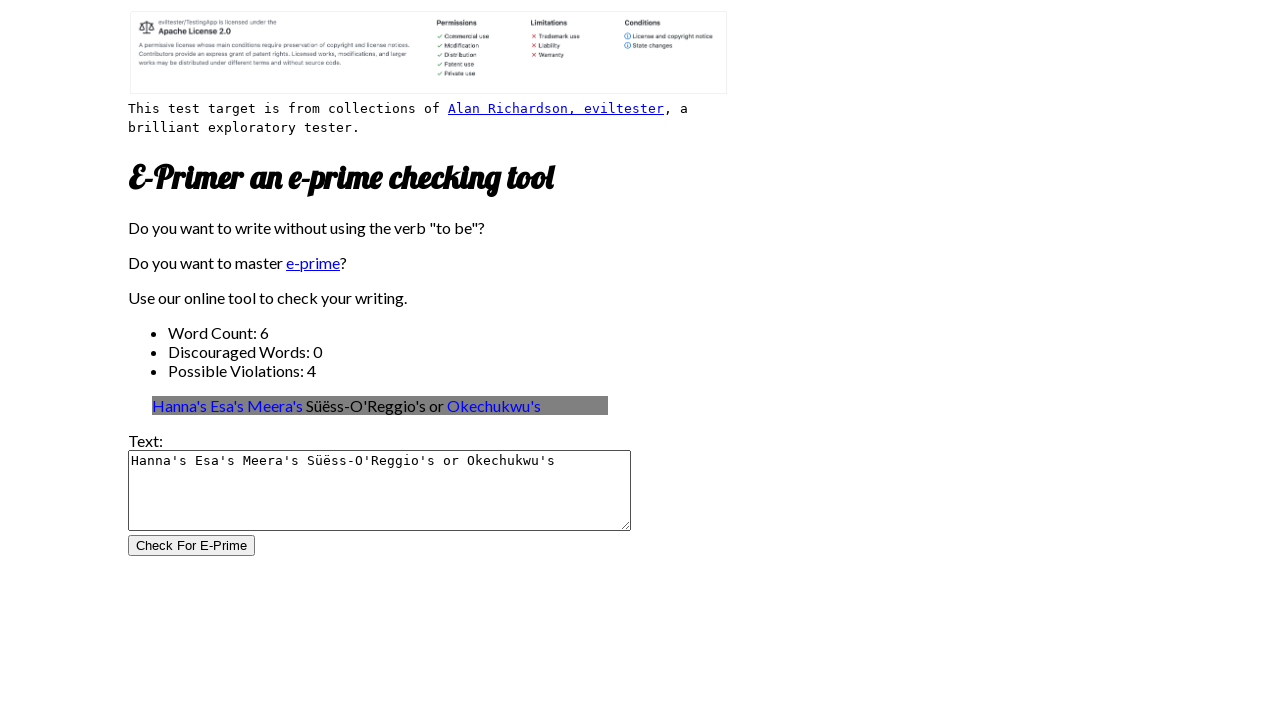